Tests an e-commerce vegetable shopping flow by searching for products, adding specific items to cart, and proceeding through checkout

Starting URL: https://www.rahulshettyacademy.com/seleniumPractise/#/

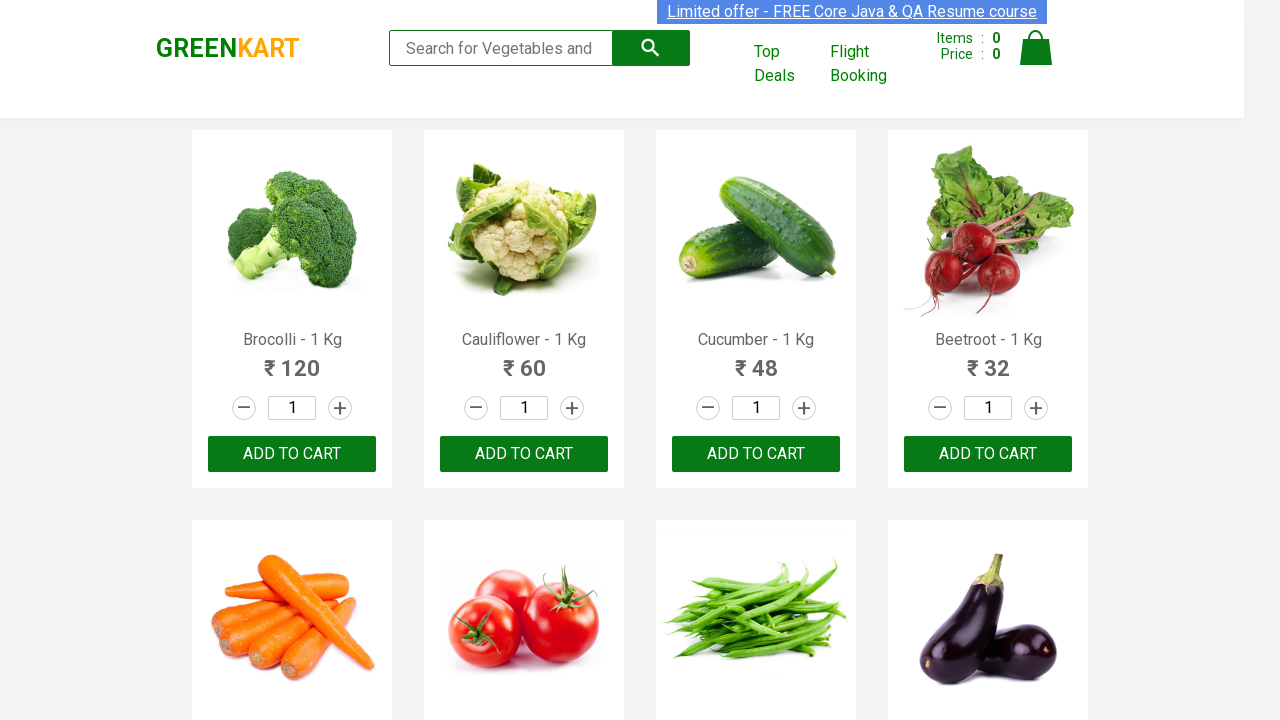

Filled search box with 'ca' to find vegetables on input.search-keyword
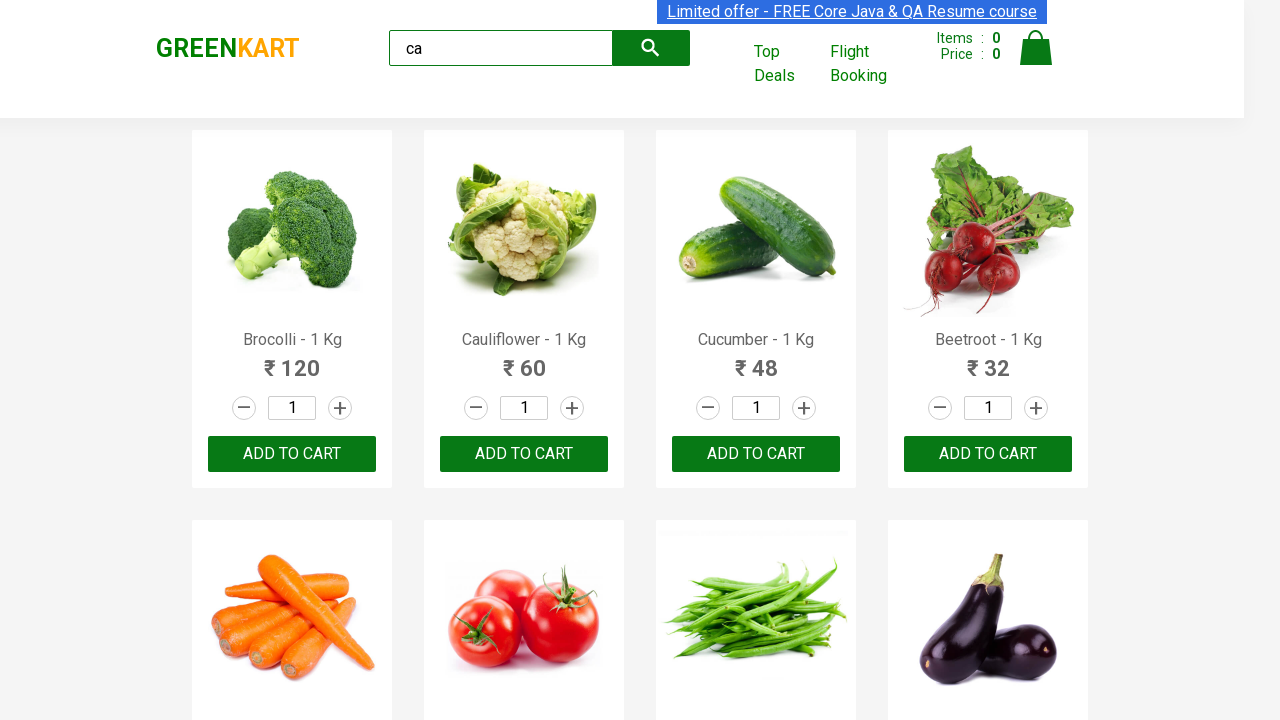

Waited for product results to load after search
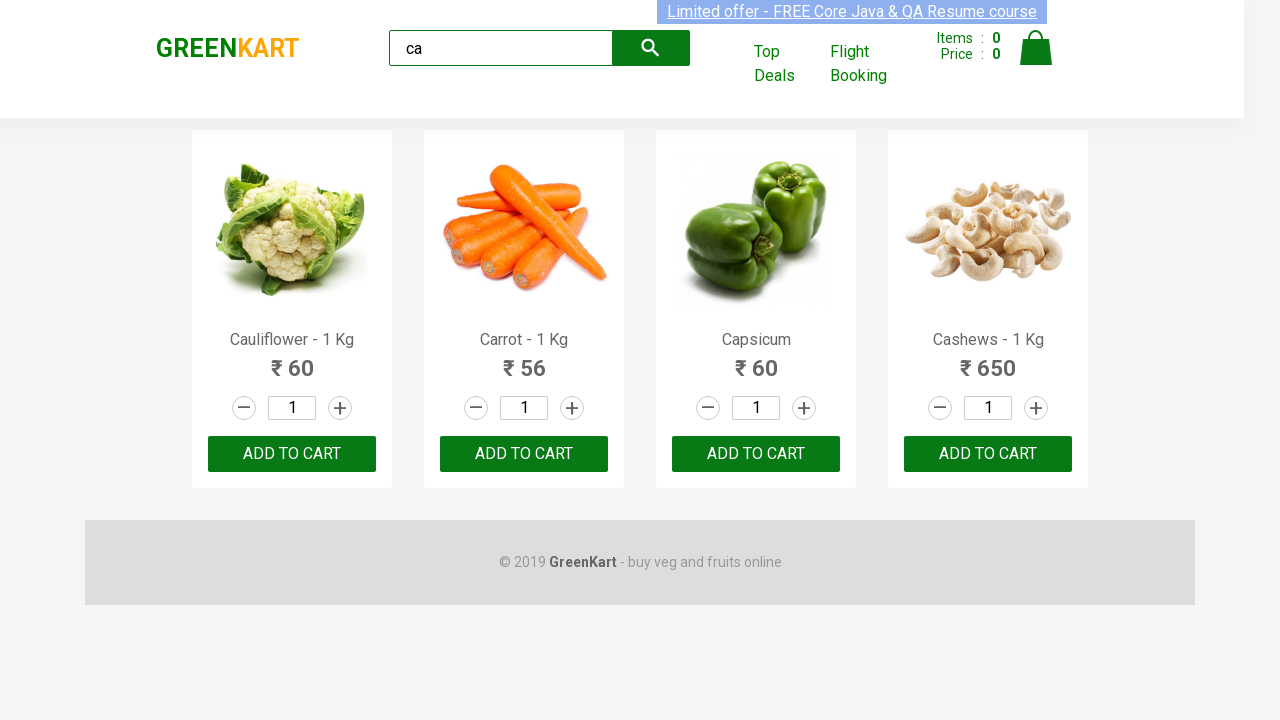

Clicked ADD TO CART button for Cashews product at (988, 454) on .products .product >> nth=3 >> button
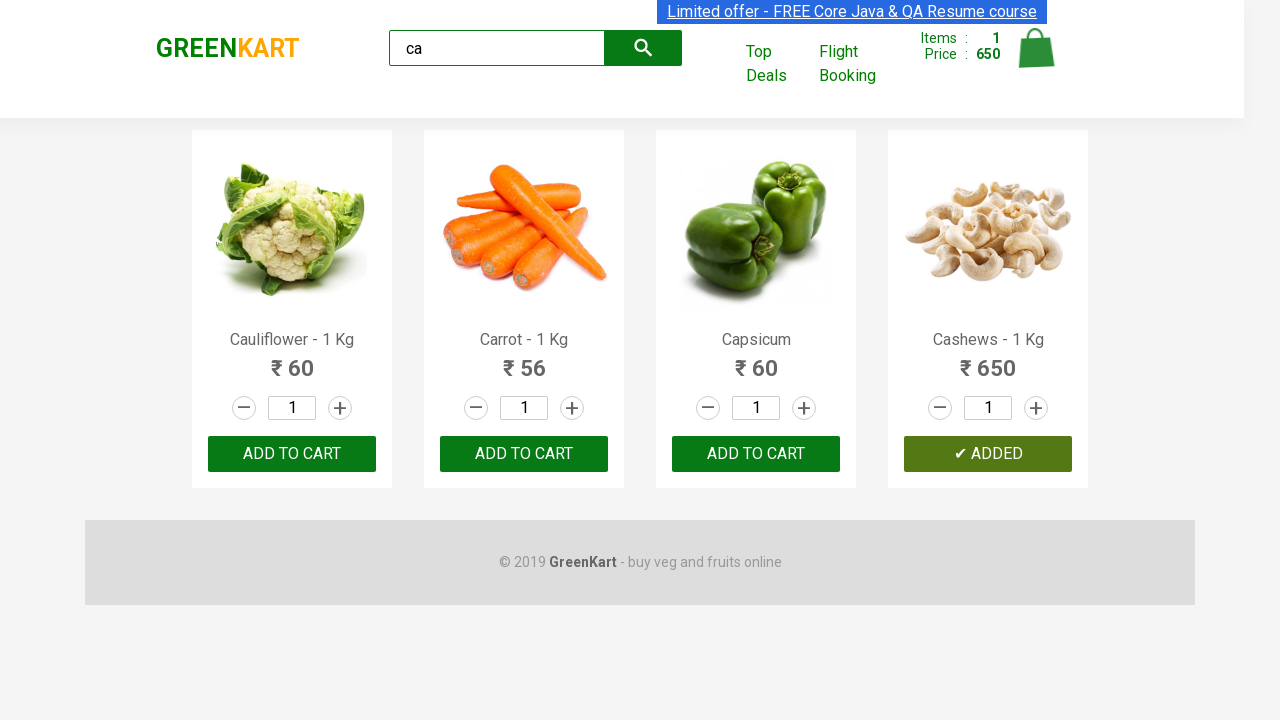

Clicked cart icon to view shopping cart at (1036, 48) on .cart-icon > img
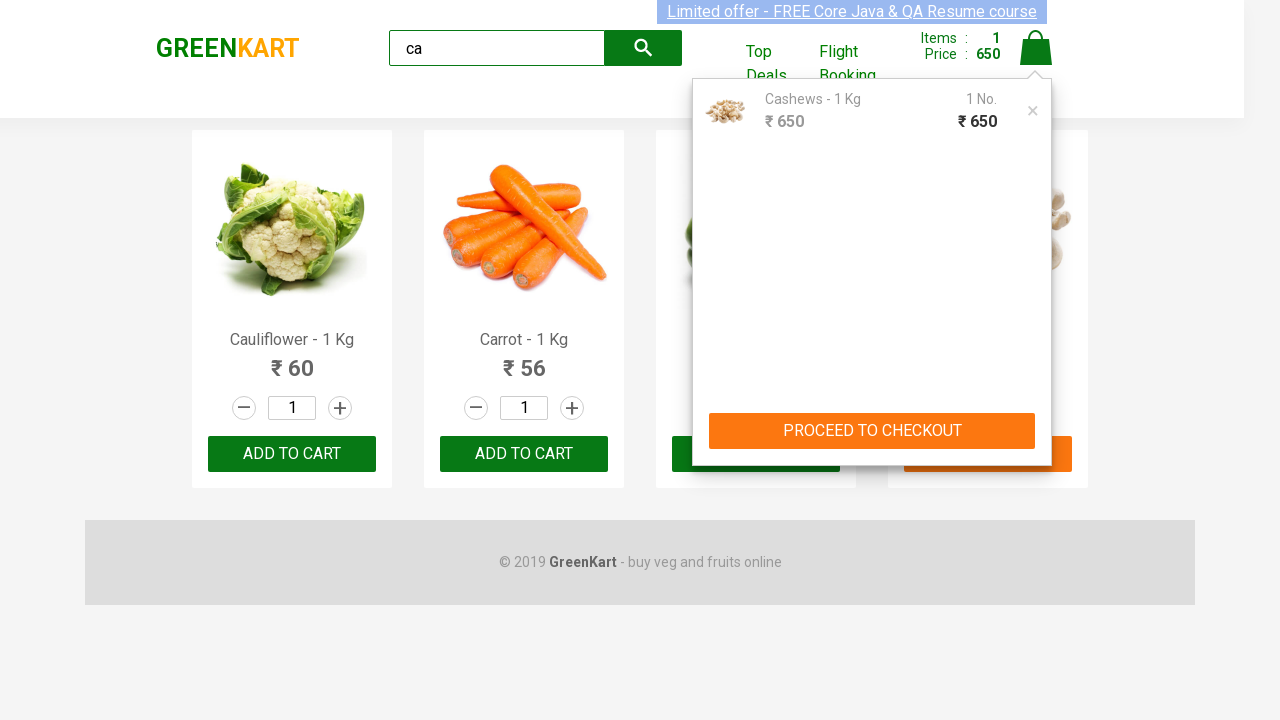

Clicked PROCEED TO CHECKOUT button at (872, 431) on text=PROCEED TO CHECKOUT
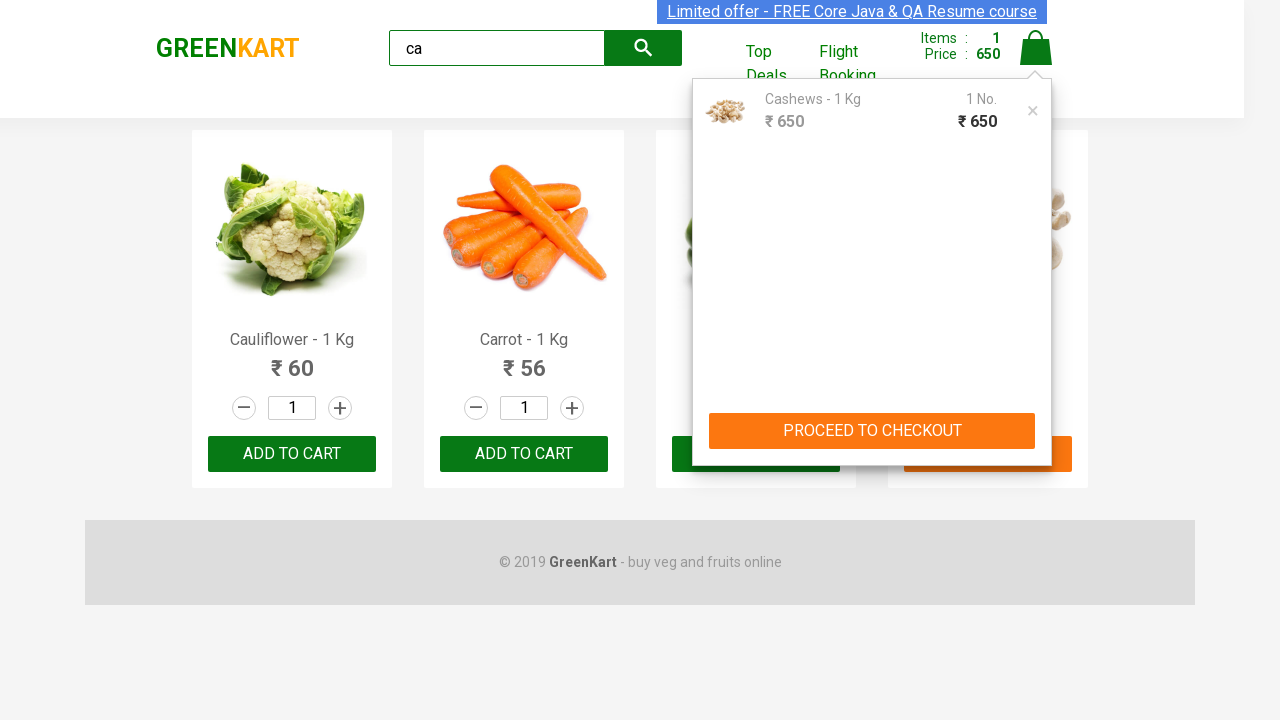

Clicked Place Order button to complete checkout at (1036, 420) on text=Place Order
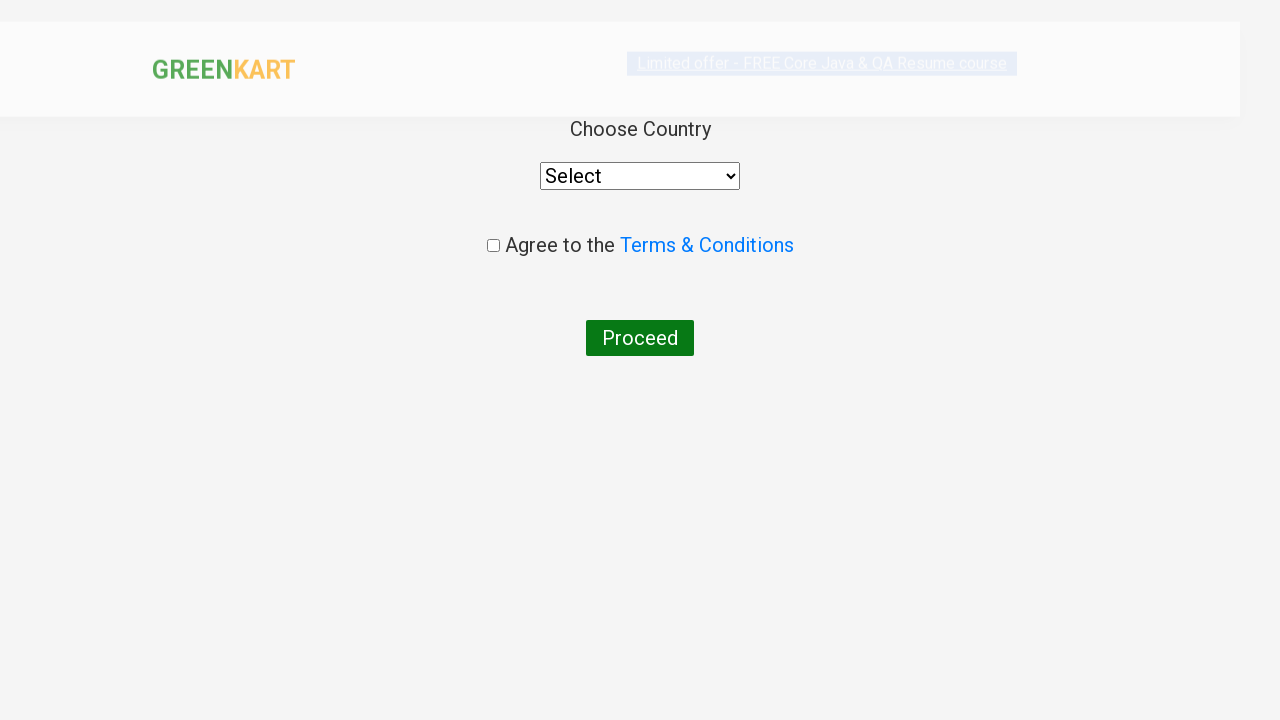

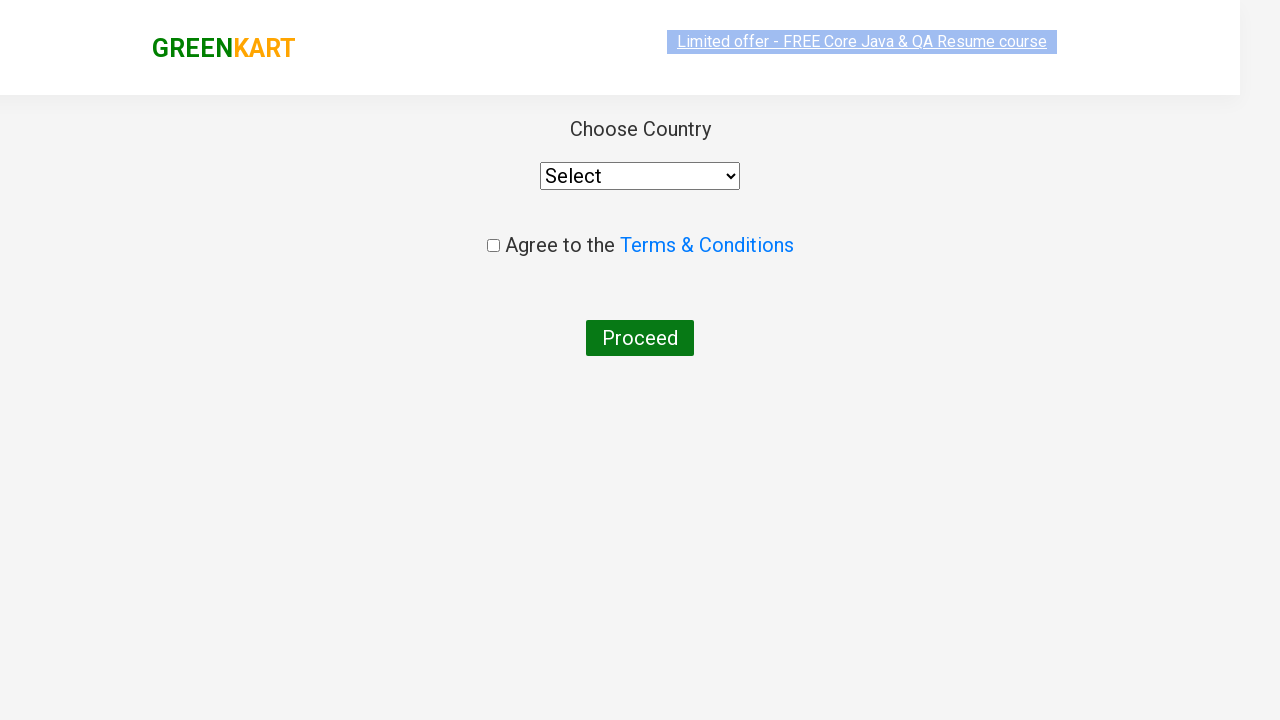